Tests checkbox and radio button interactions on a travel booking form, including selecting checkboxes and verifying UI state changes when switching between one-way and round-trip options

Starting URL: https://rahulshettyacademy.com/dropdownsPractise/

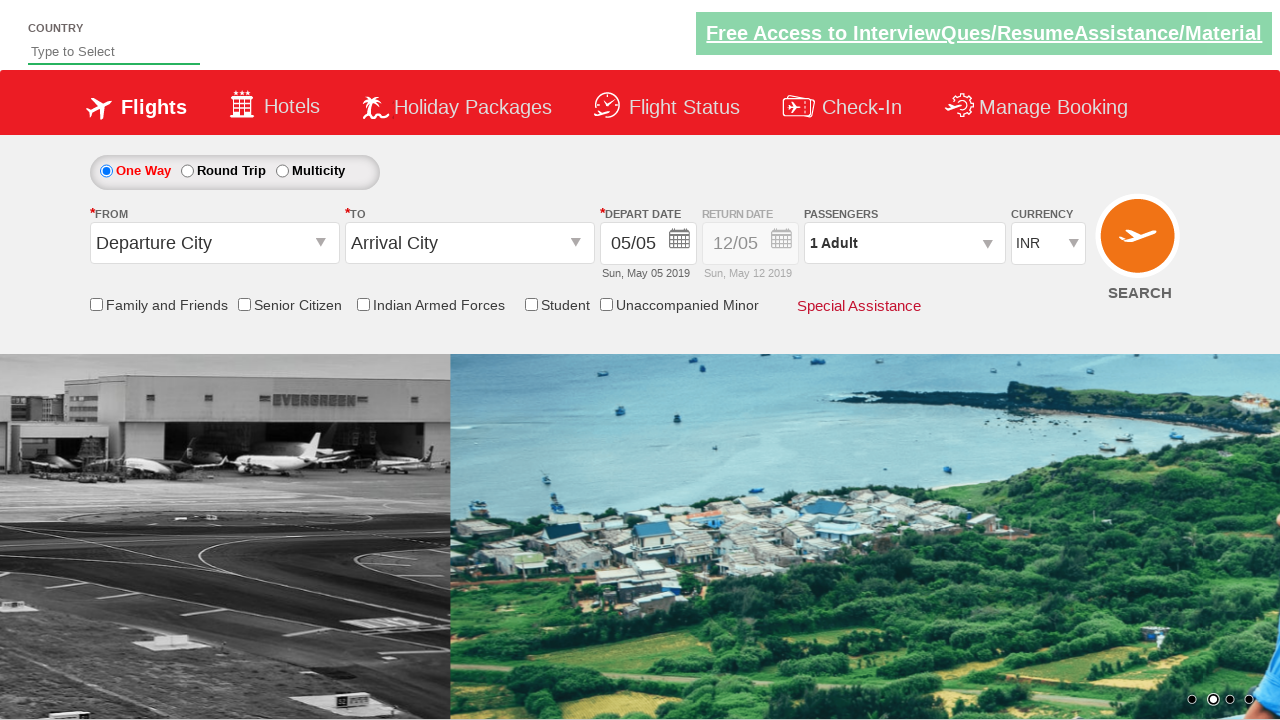

Located friends and family checkbox element
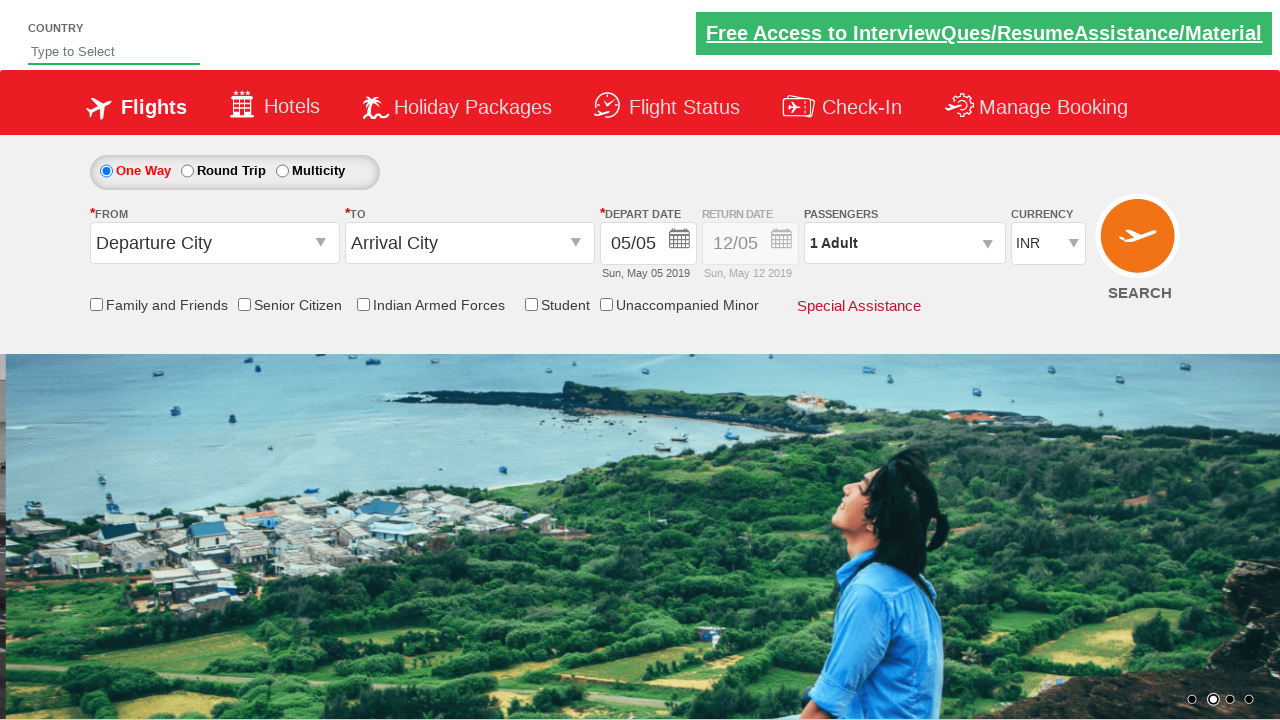

Checked initial checkbox state: False
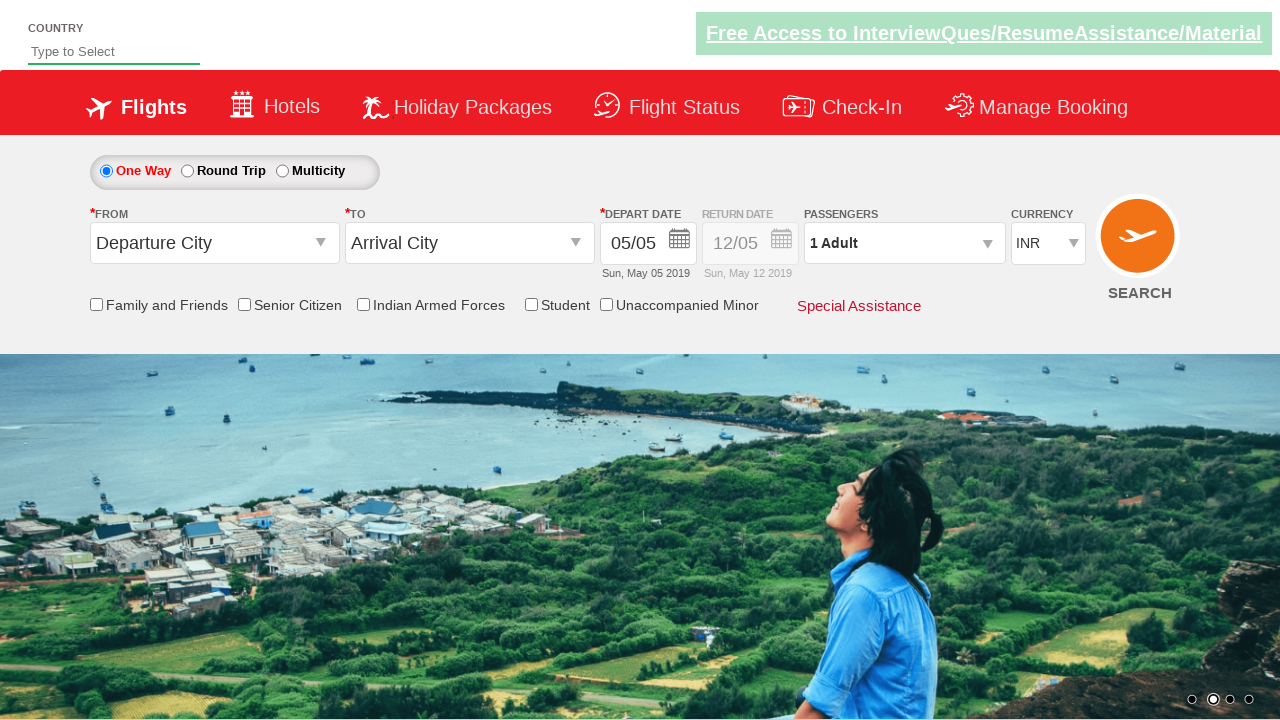

Clicked friends and family checkbox at (96, 304) on input[id*='friendsandfamily']
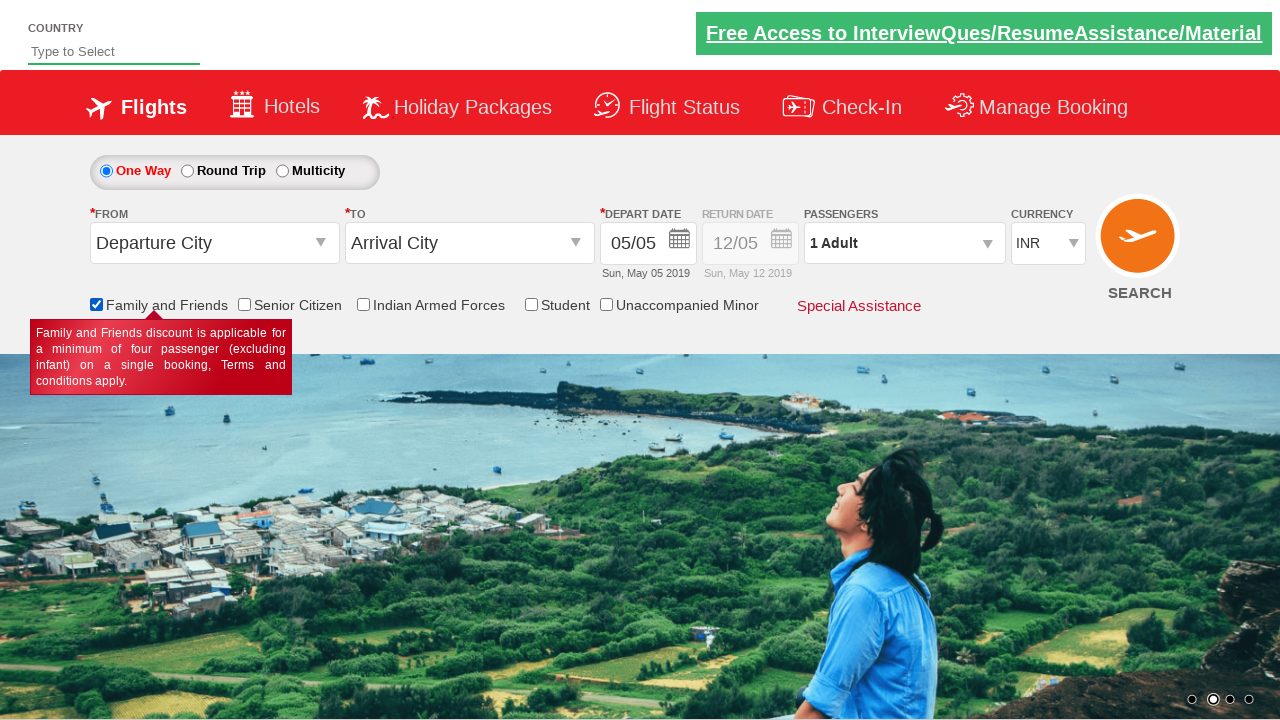

Verified checkbox state after click: True
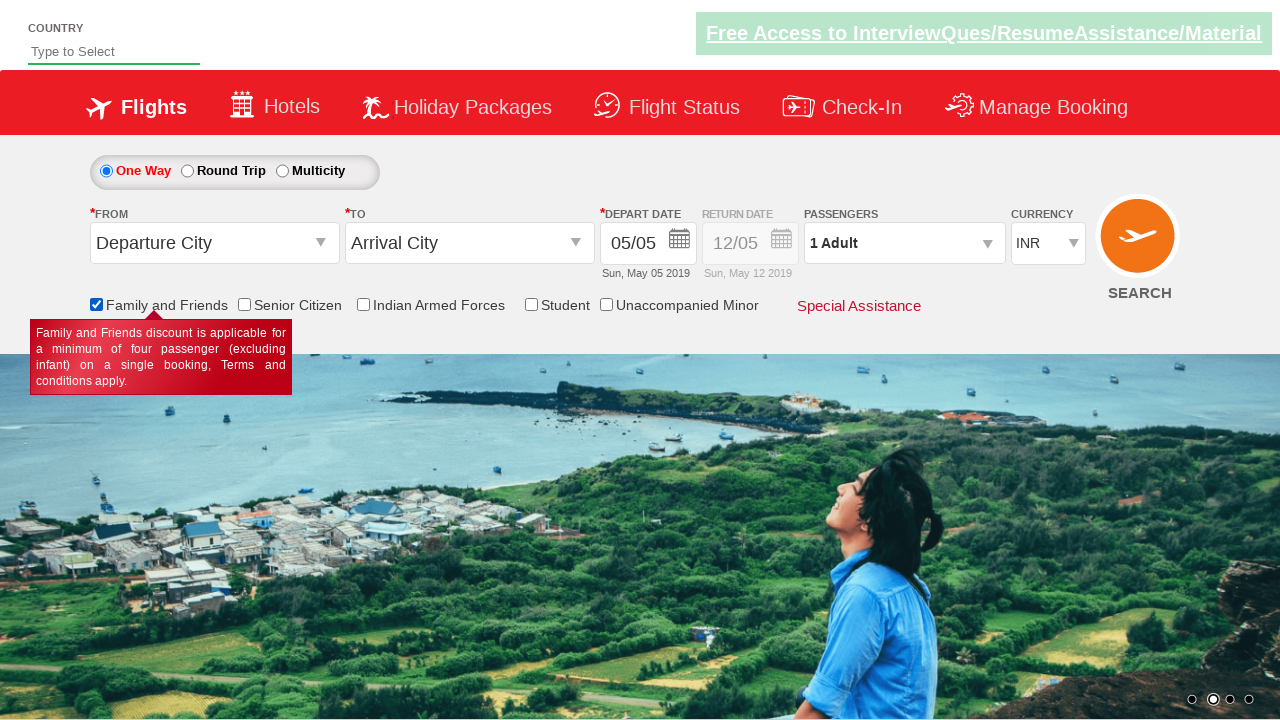

Counted total checkboxes on page: 6
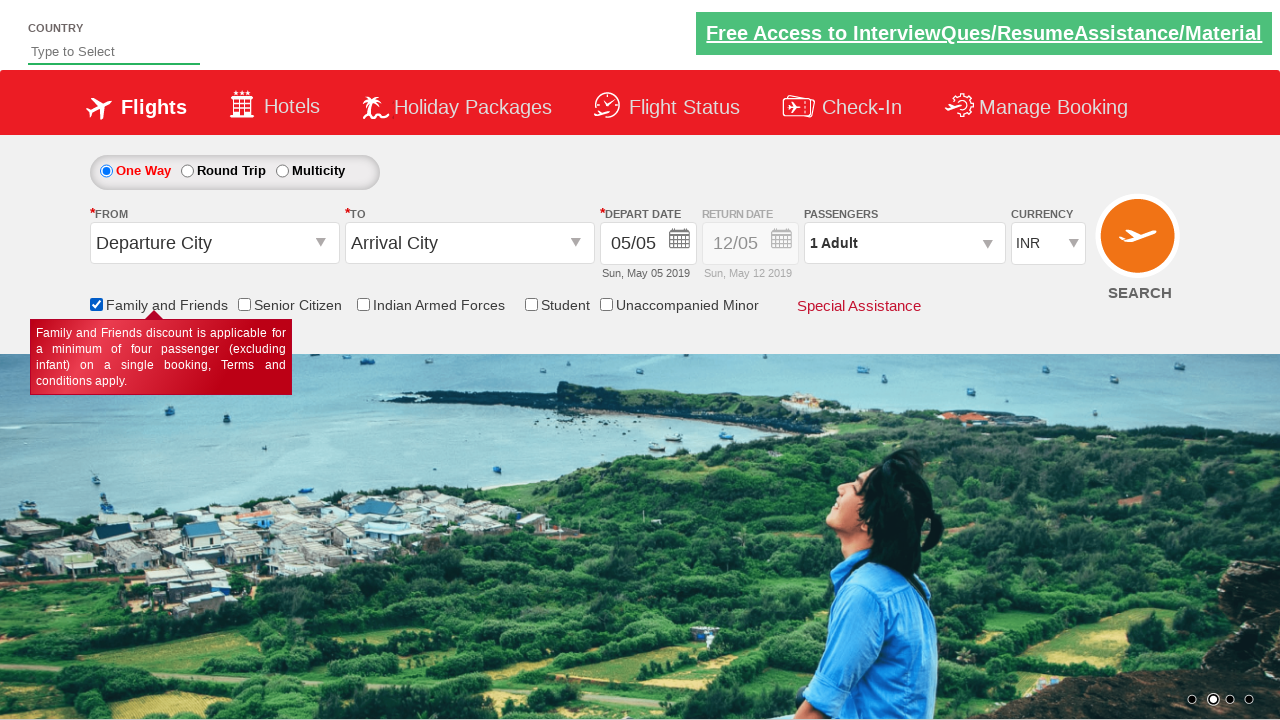

Located return date div element
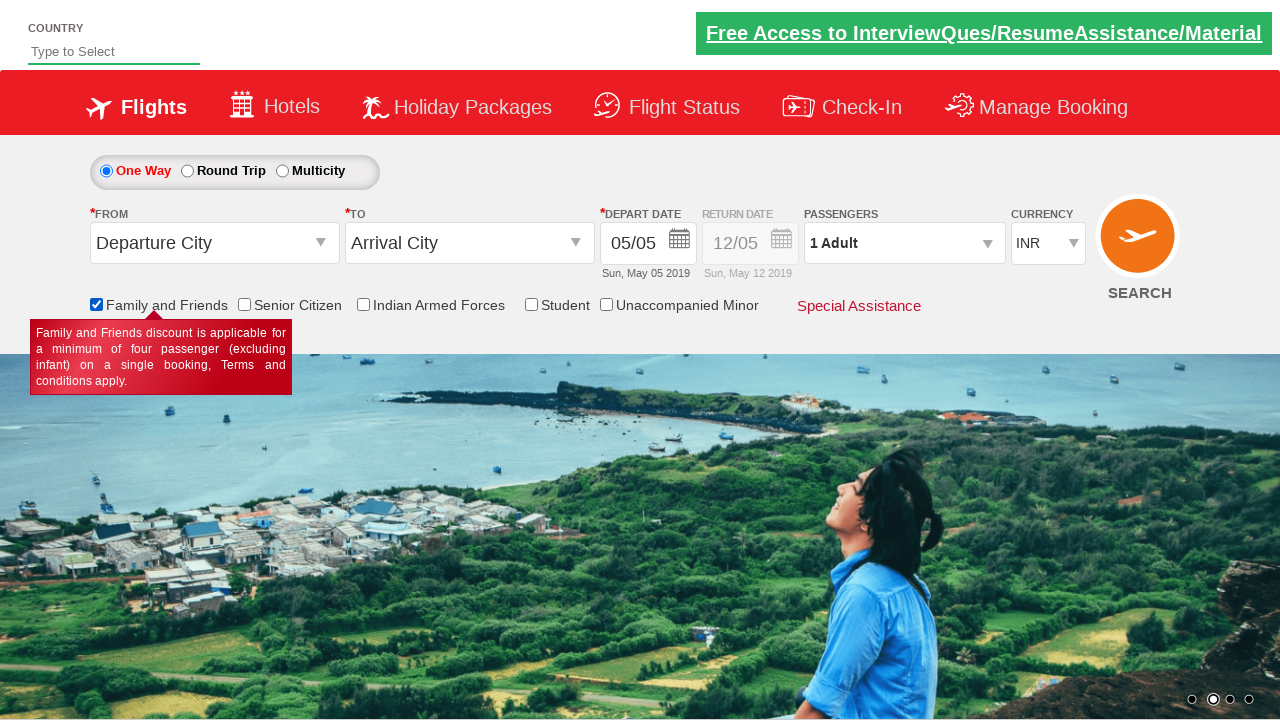

Retrieved initial return date div style: display: block; opacity: 0.5;
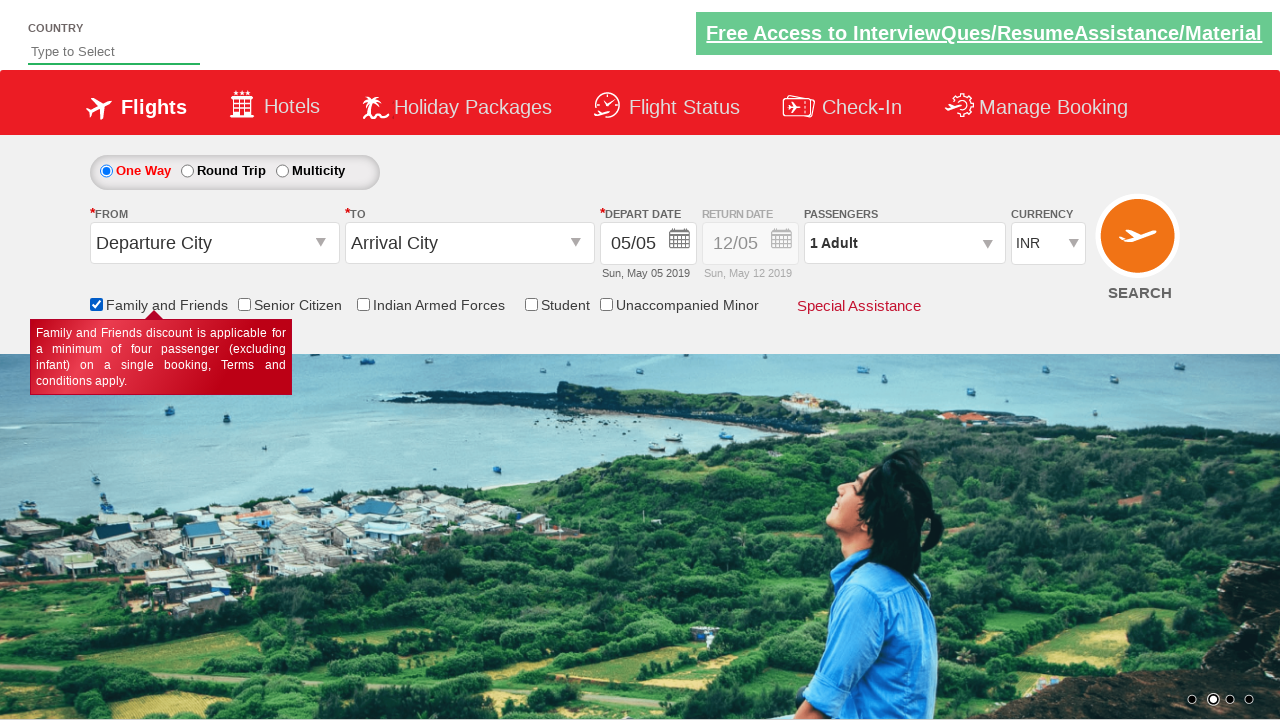

Clicked round trip radio button at (187, 171) on #ctl00_mainContent_rbtnl_Trip_1
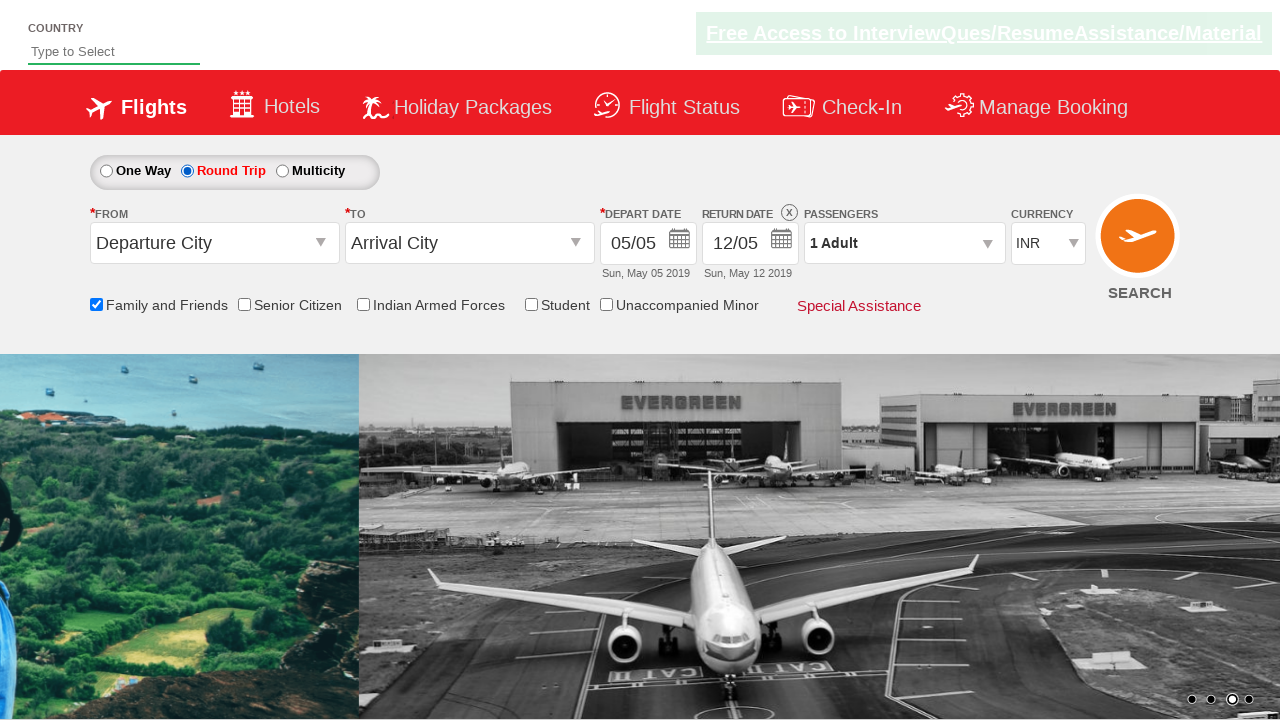

Retrieved return date div style after round trip selection: display: block; opacity: 1;
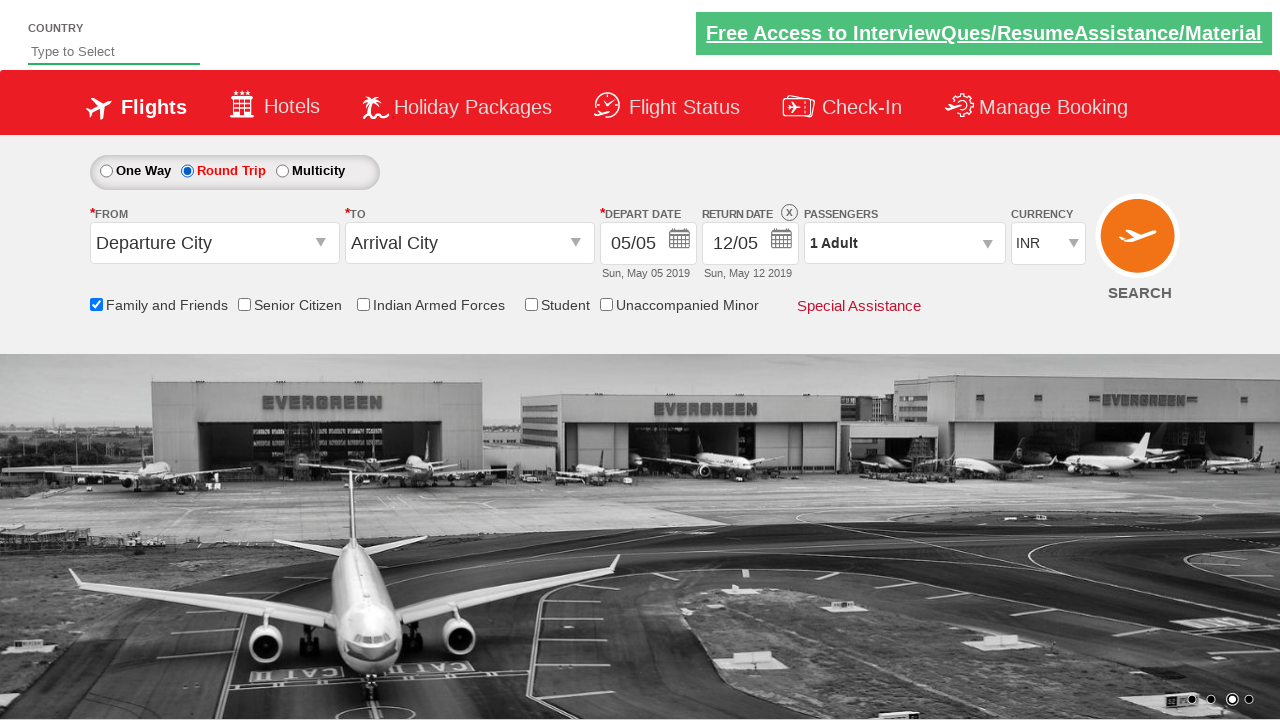

Return date is enabled
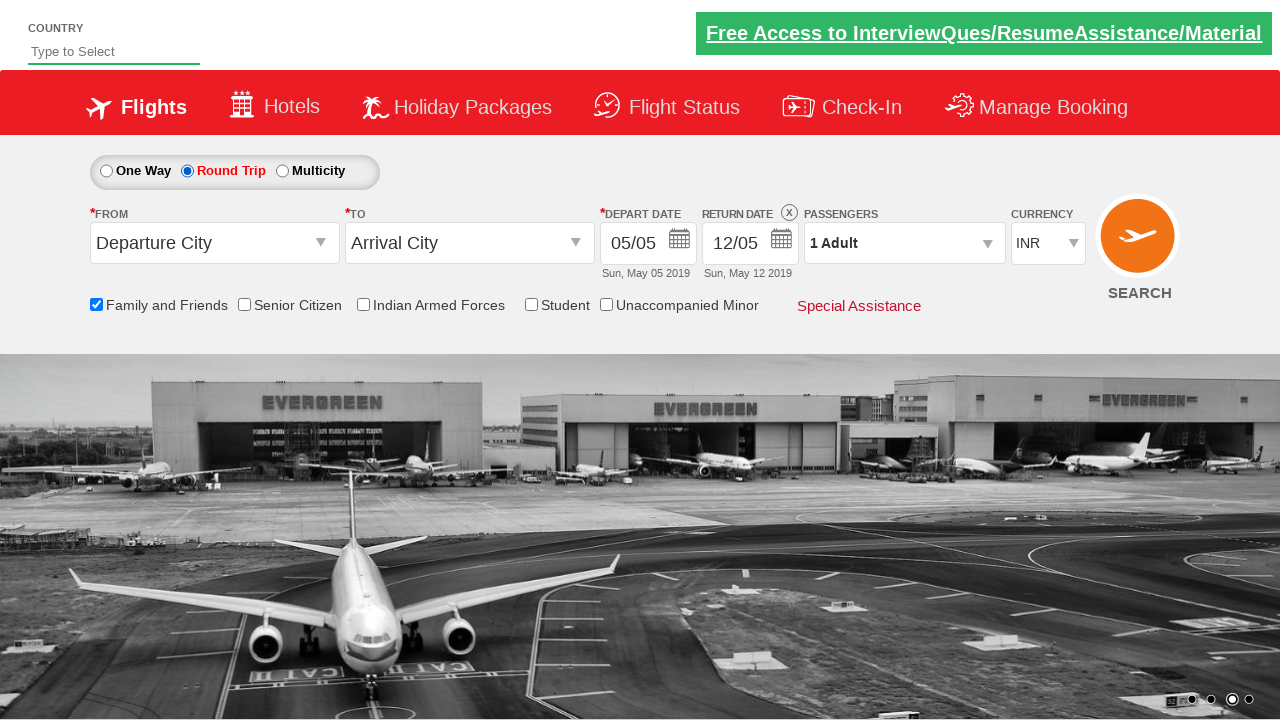

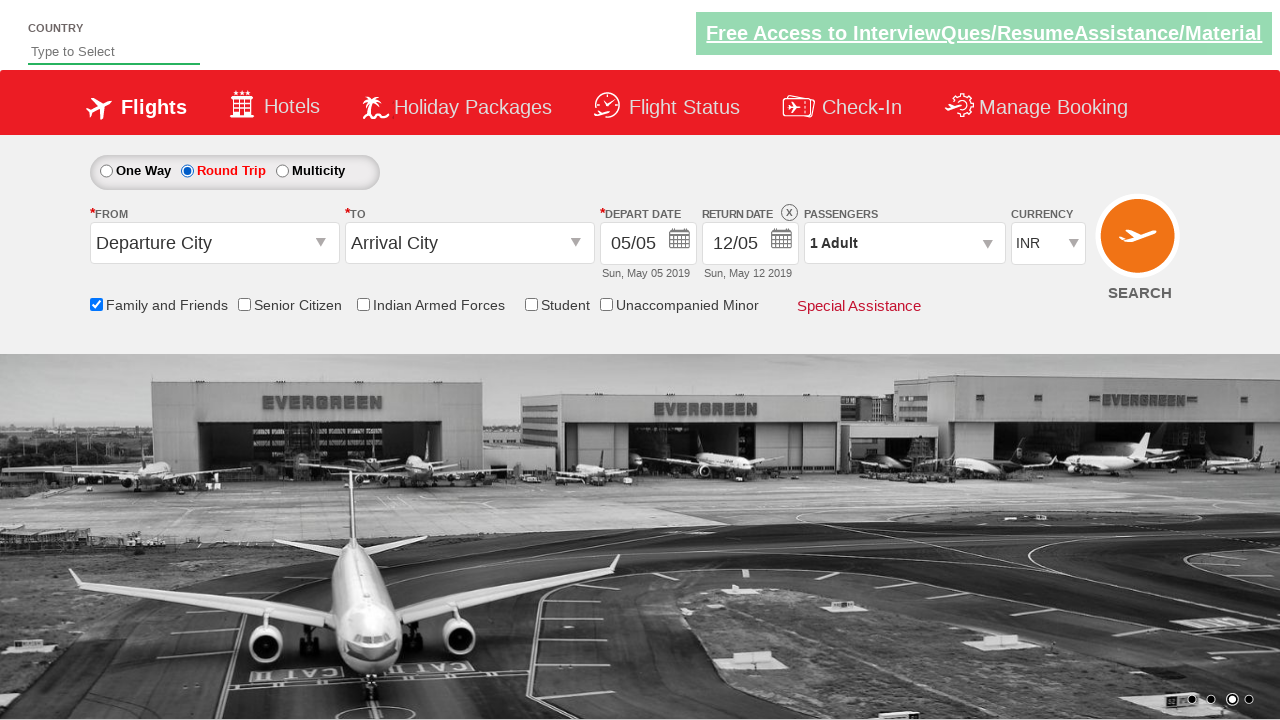